Demonstrates various XPath locator strategies on a practice automation page, including clicking radio buttons, checkboxes, and filling input fields using different XPath techniques like contains(), normalize-space(), starts-with(), and logical operators.

Starting URL: https://rahulshettyacademy.com/AutomationPractice/

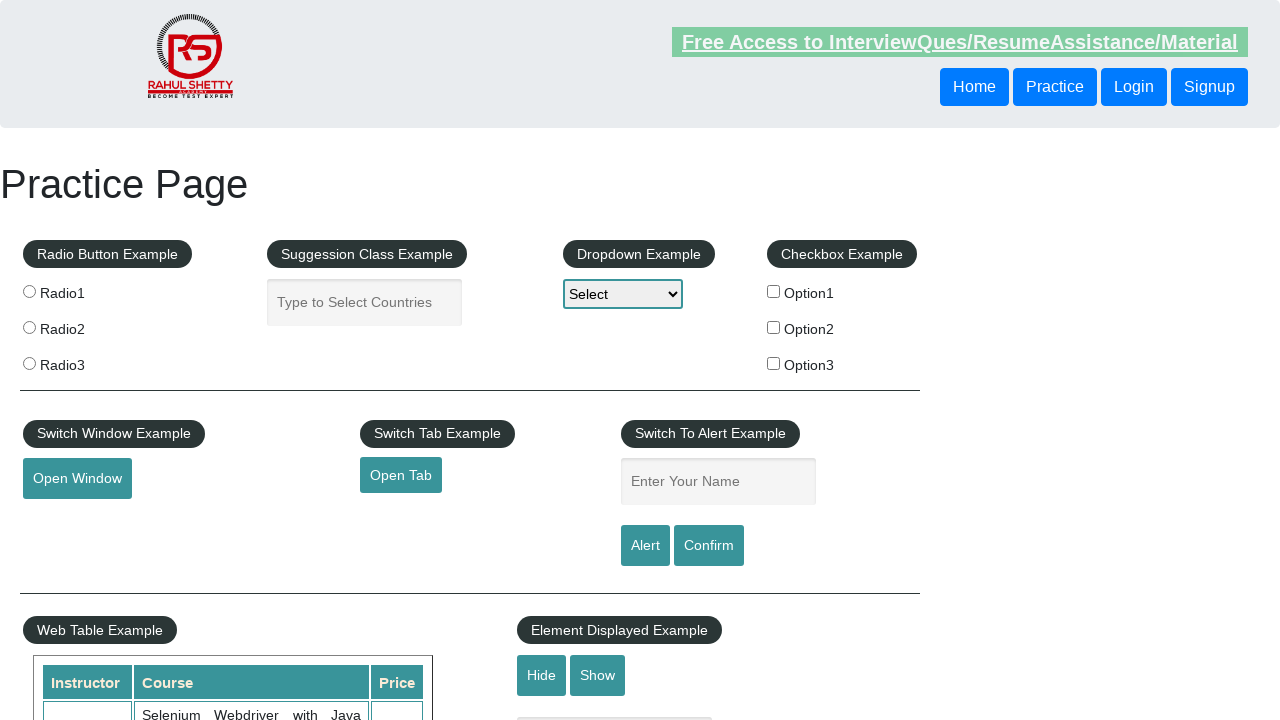

Retrieved page title from h1 element
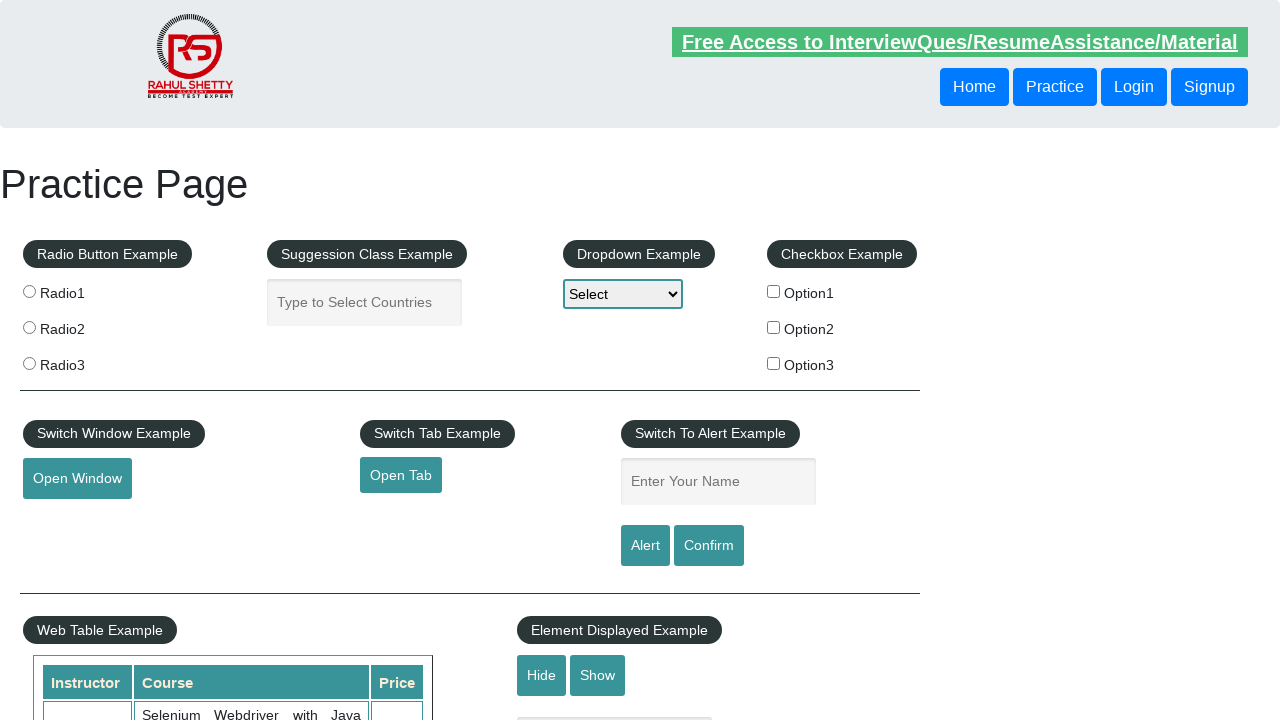

Clicked radio button with value 'radio1' at (29, 291) on input[value='radio1']
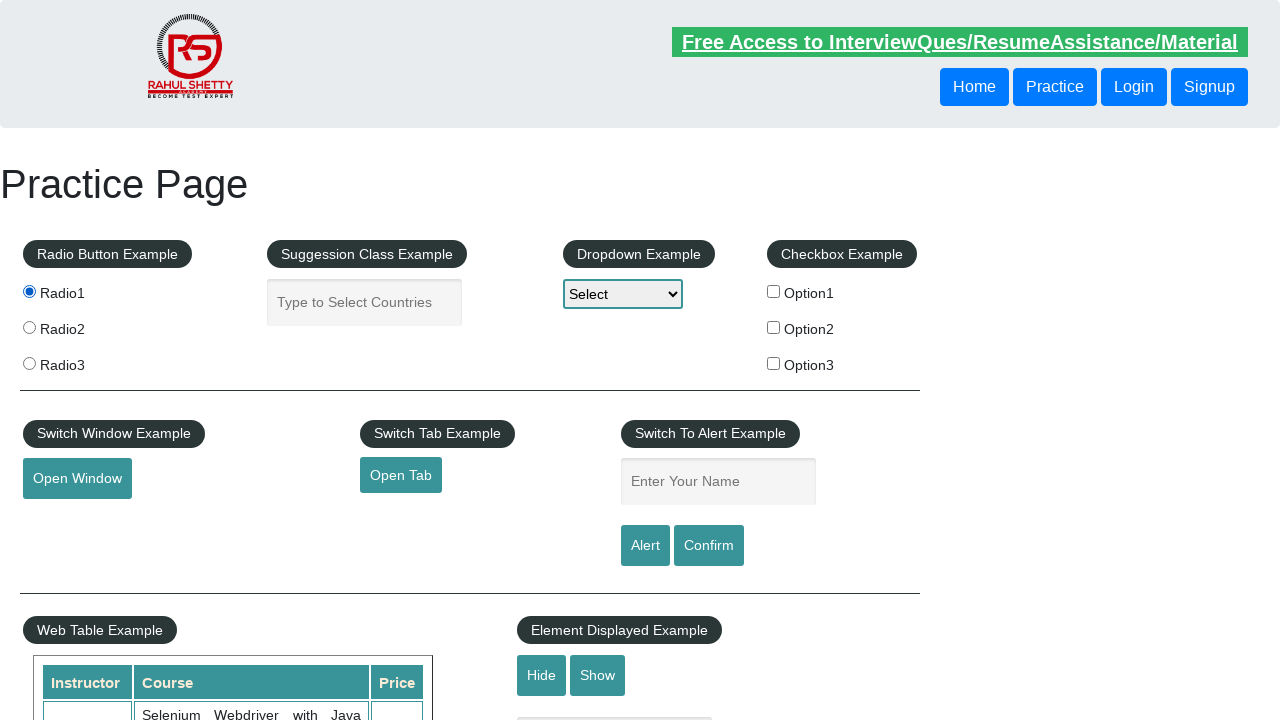

Retrieved suggestion text from legend element
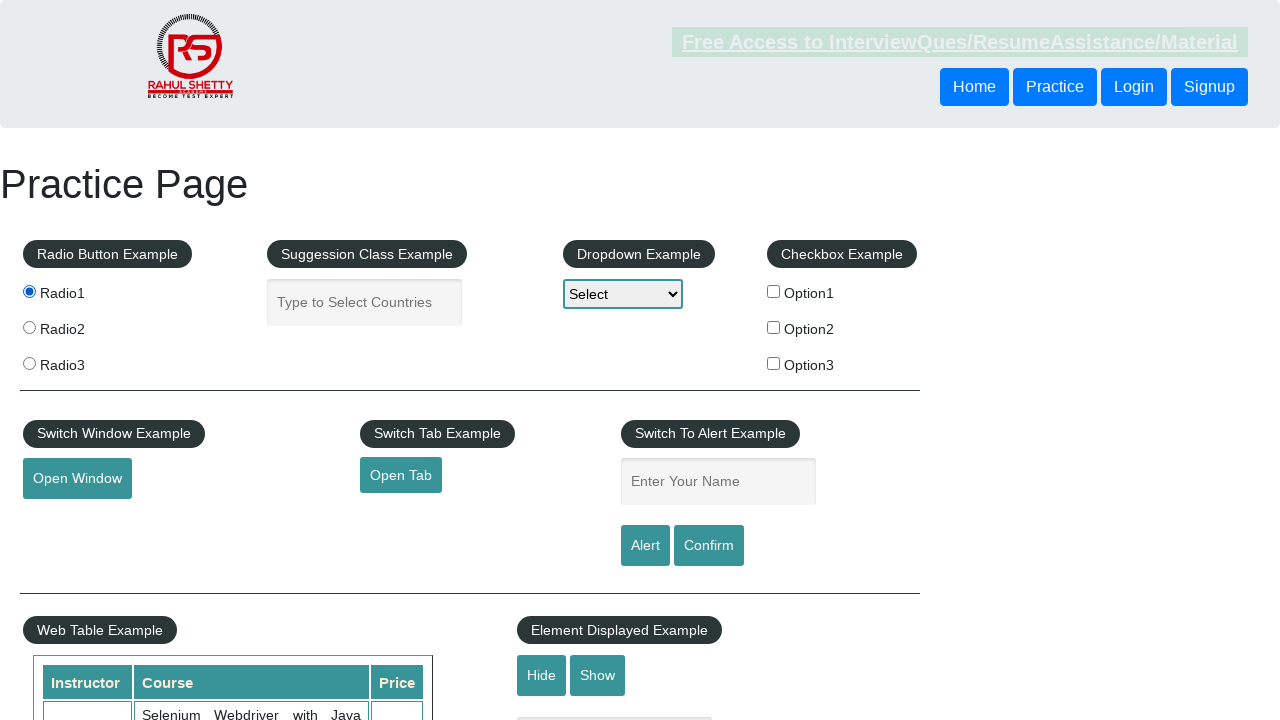

Filled autocomplete input with 'Bangladesh' on input.ui-autocomplete-input
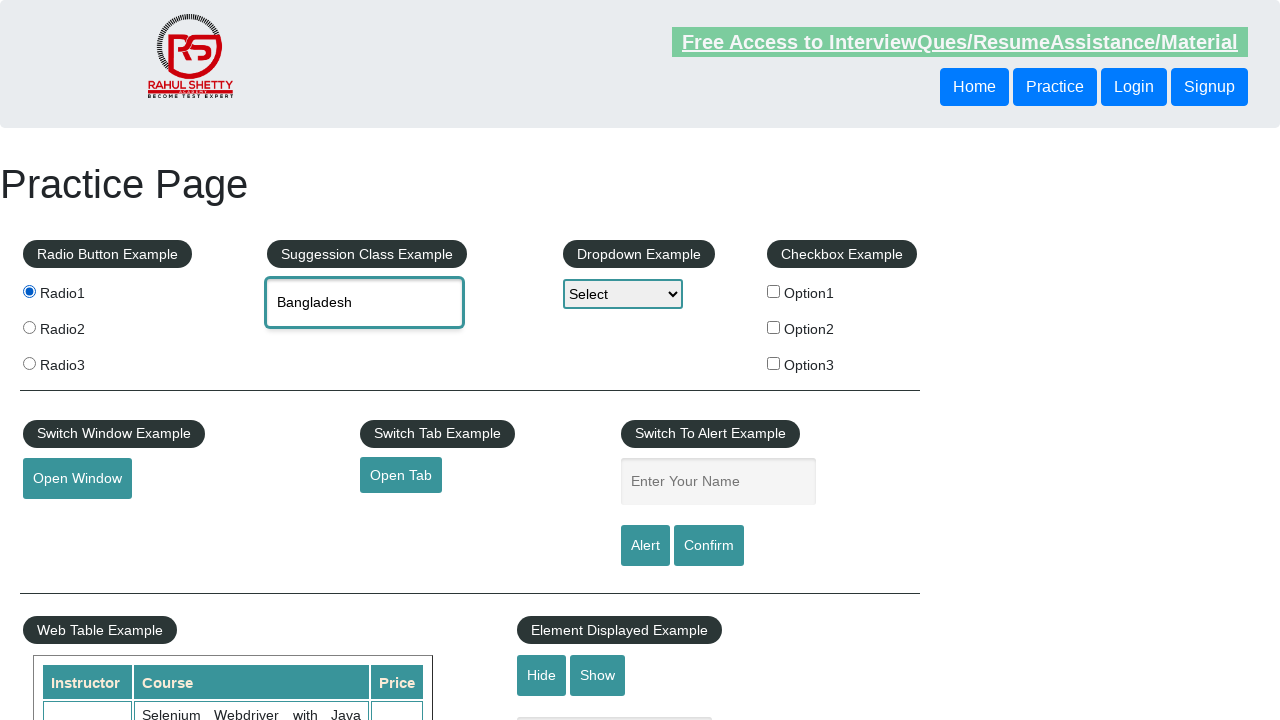

Clicked third radio button in radioButton group at (29, 363) on input[name='radioButton'] >> nth=2
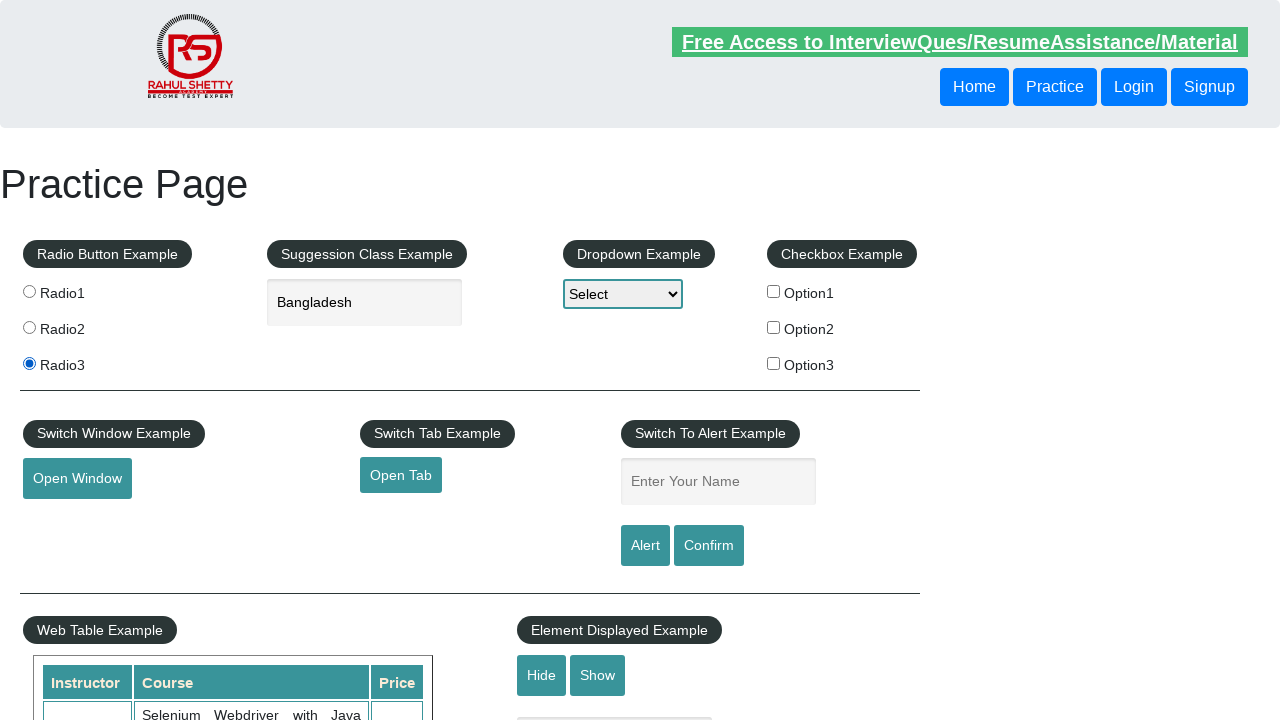

Retrieved 'Option2' label text
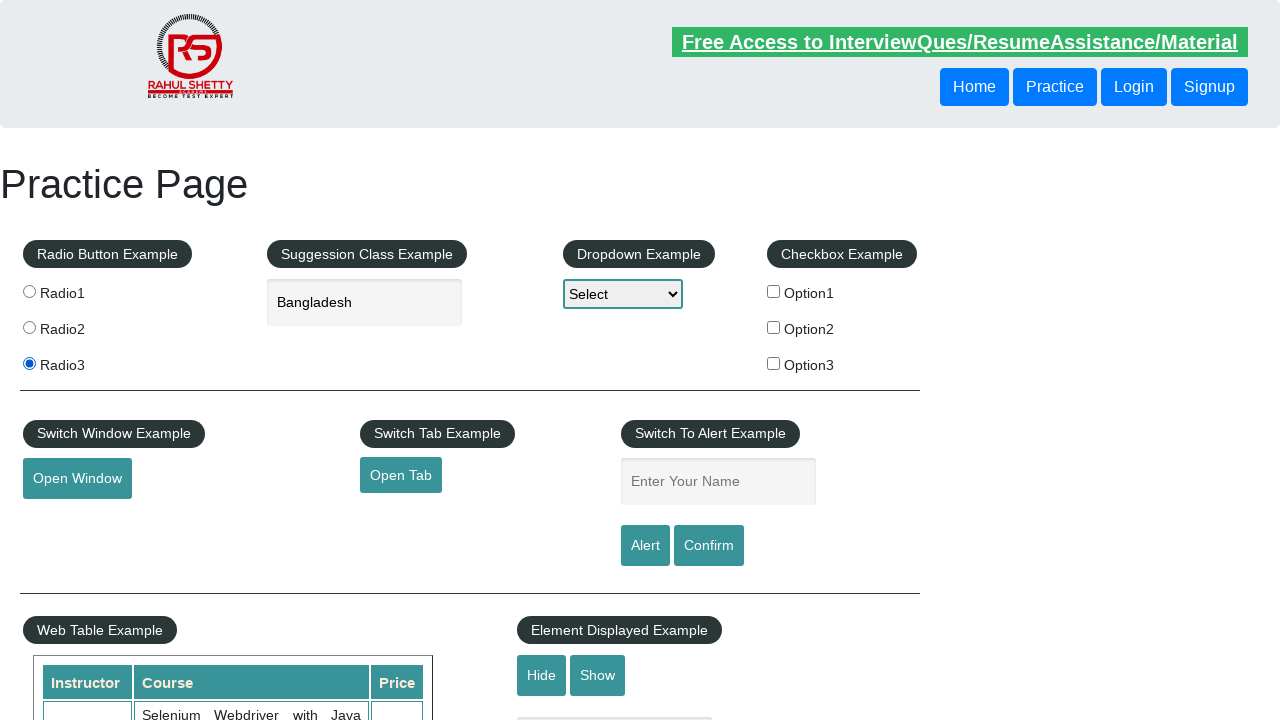

Clicked checkbox with value 'option2' at (774, 327) on input[value='option2']
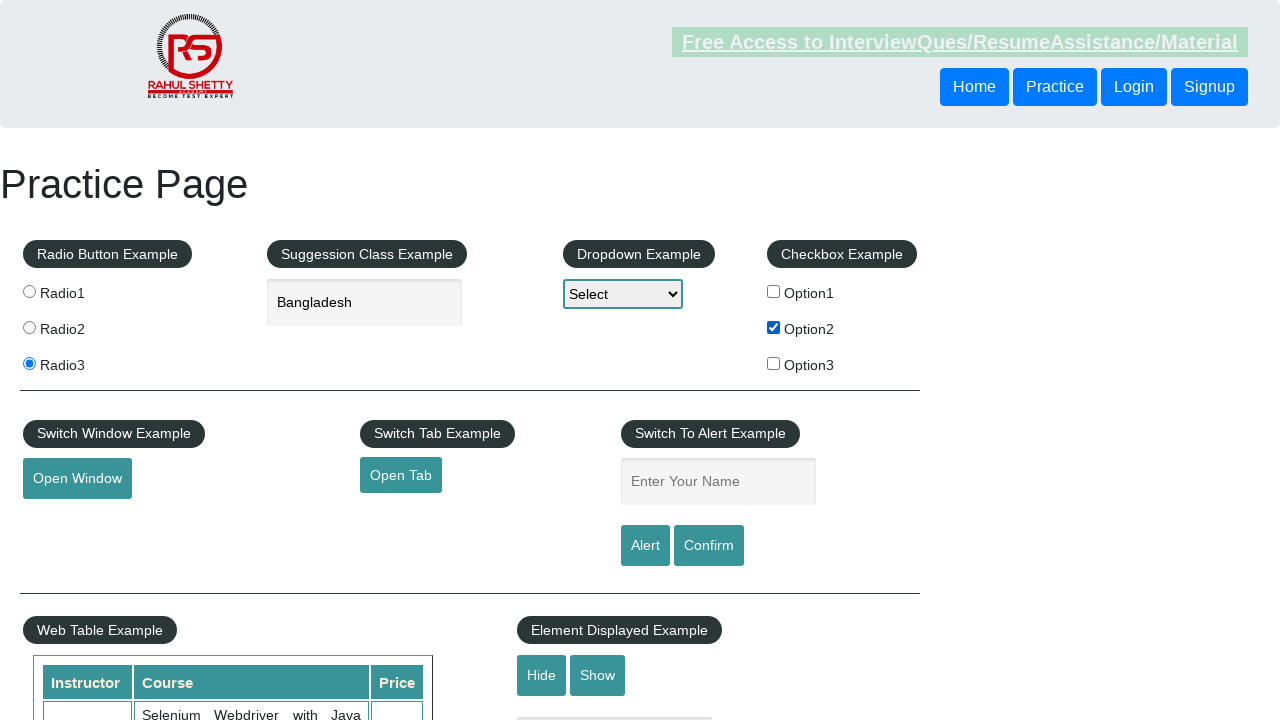

Clicked checkbox with value 'option3' using combined selector at (774, 363) on label input[type='checkbox'][value='option3']
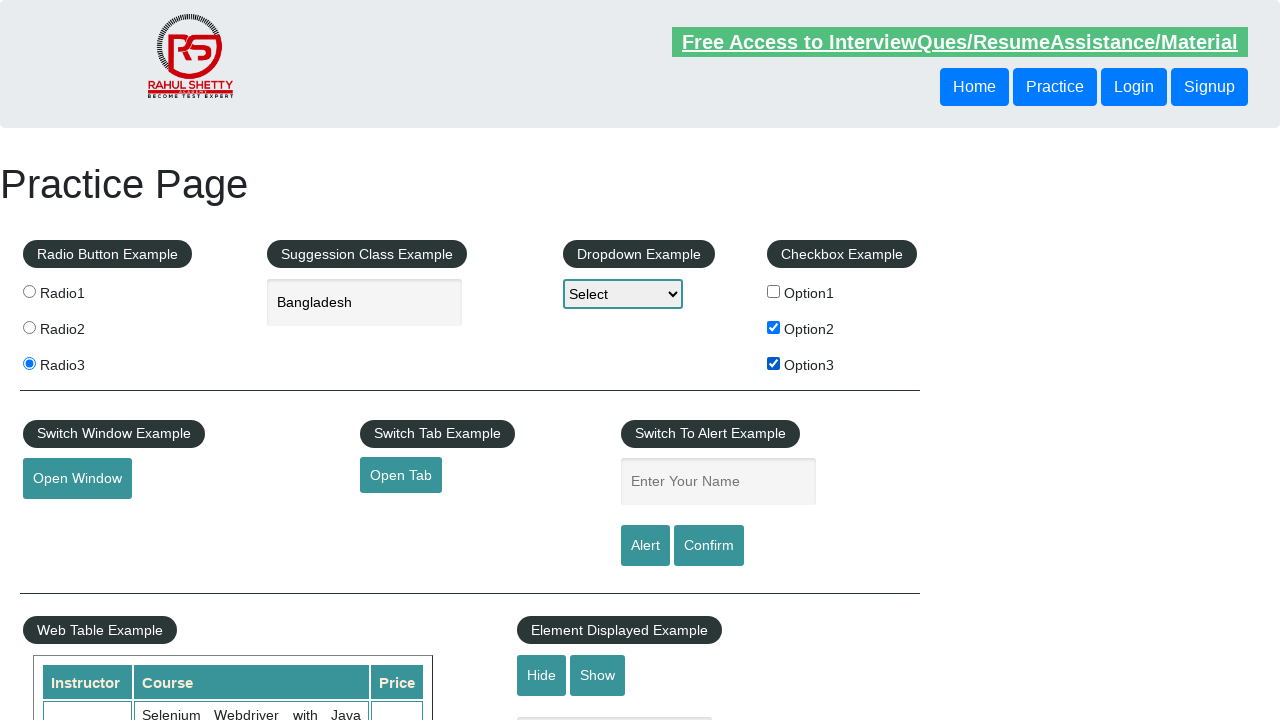

Clicked checkbox with id 'checkBoxOption1' at (774, 291) on input#checkBoxOption1
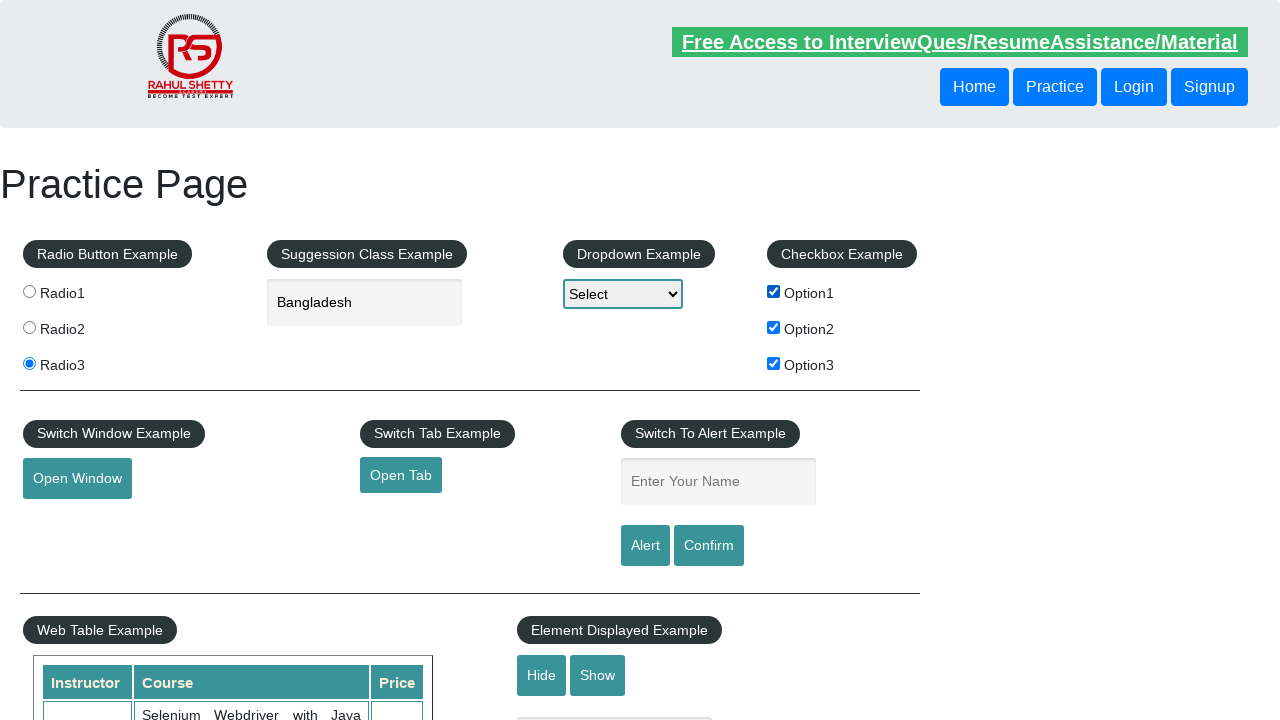

Retrieved 'Radio Button' legend text
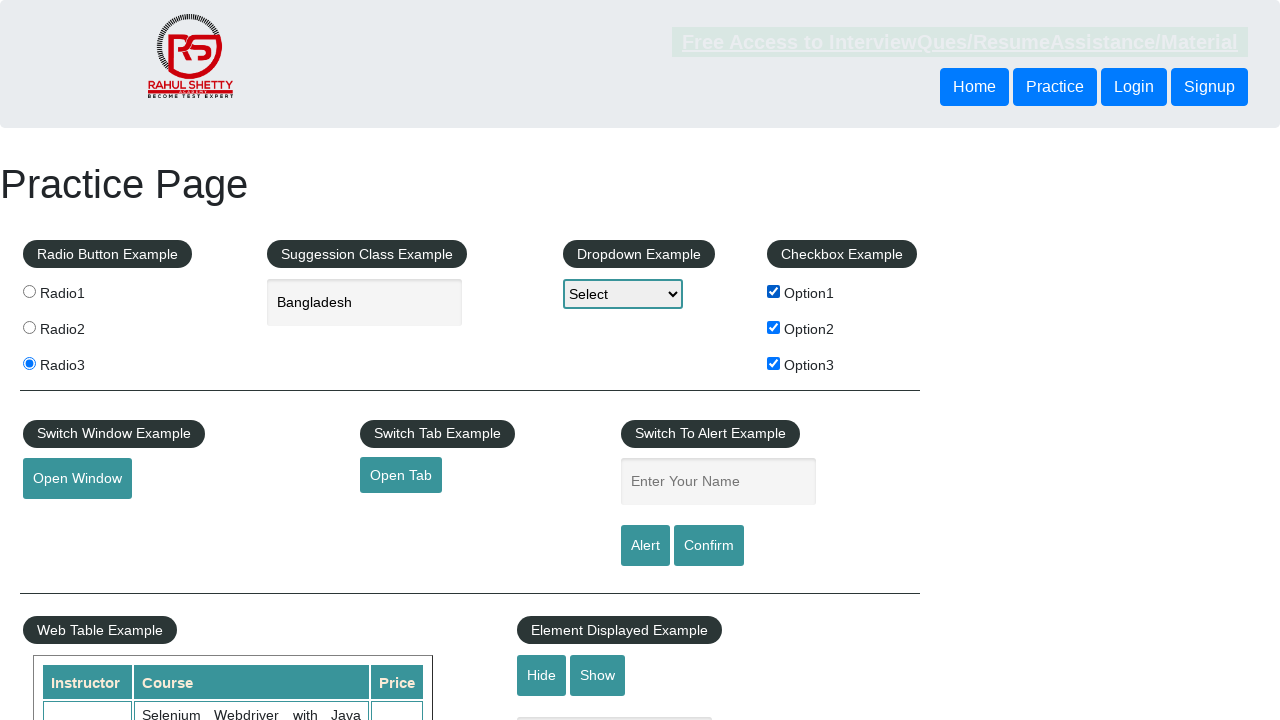

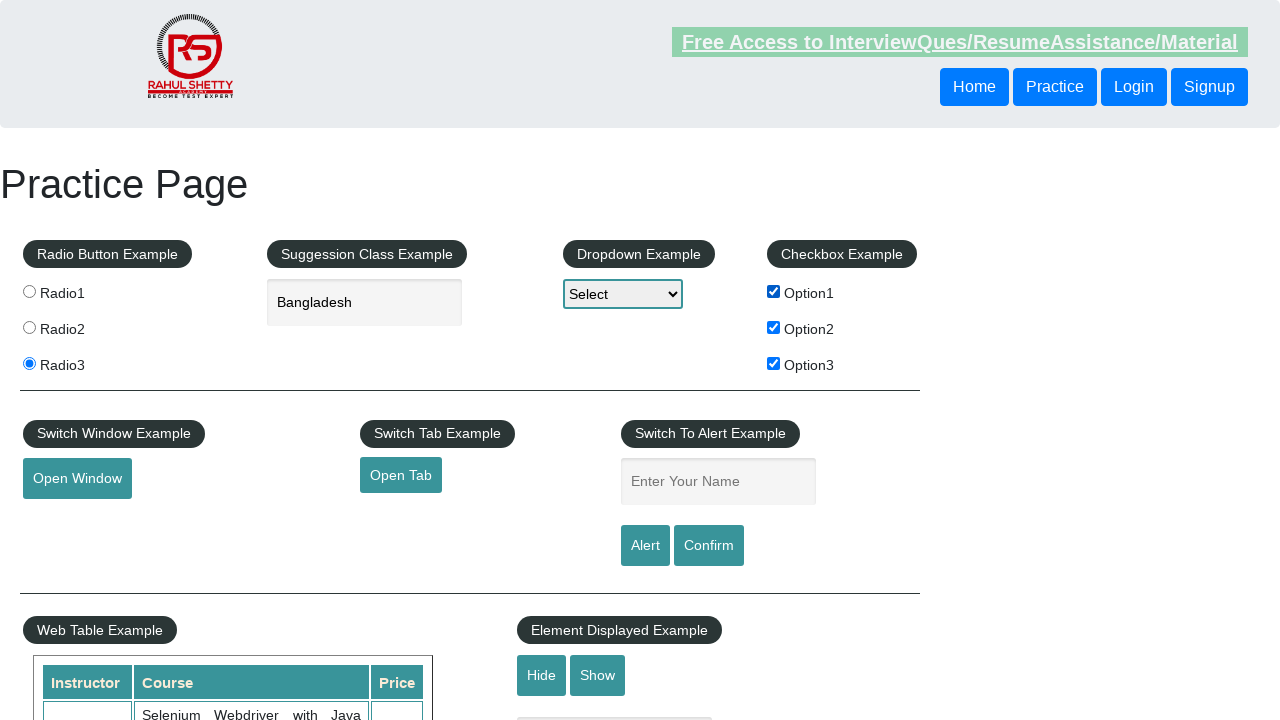